Tests that the browser back button works correctly with routing filters

Starting URL: https://demo.playwright.dev/todomvc

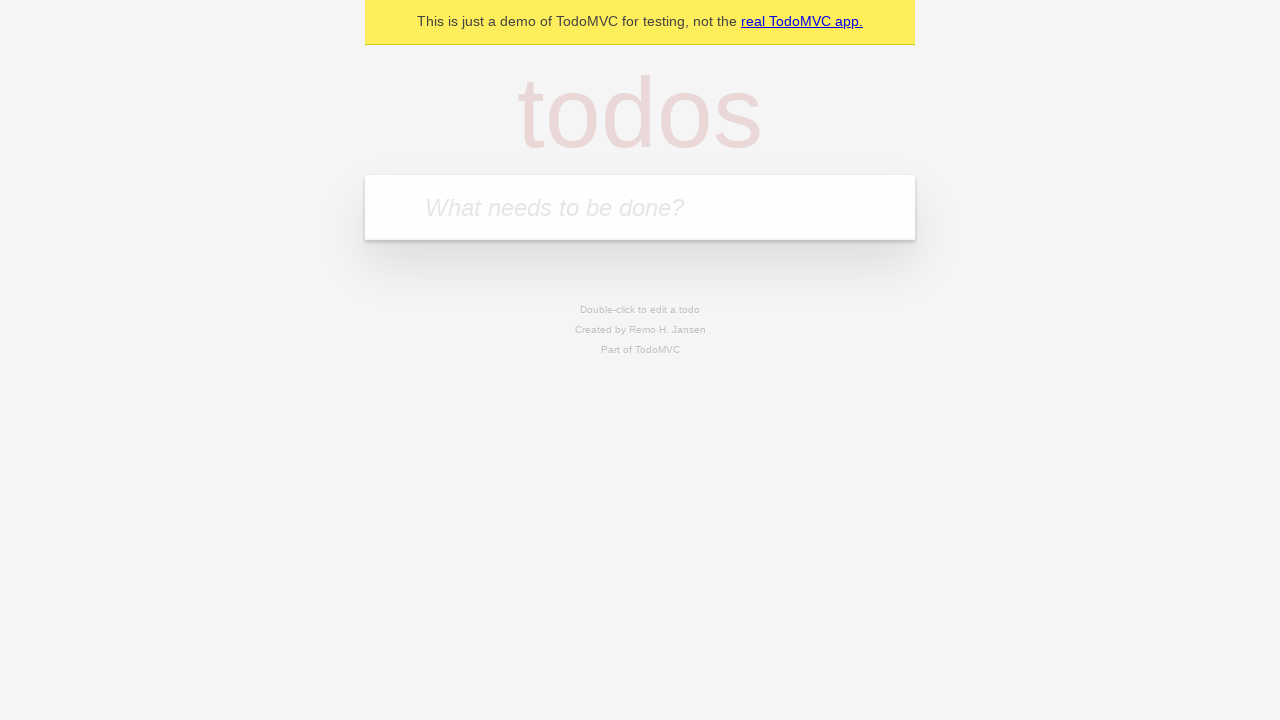

Filled todo input with 'buy some cheese' on internal:attr=[placeholder="What needs to be done?"i]
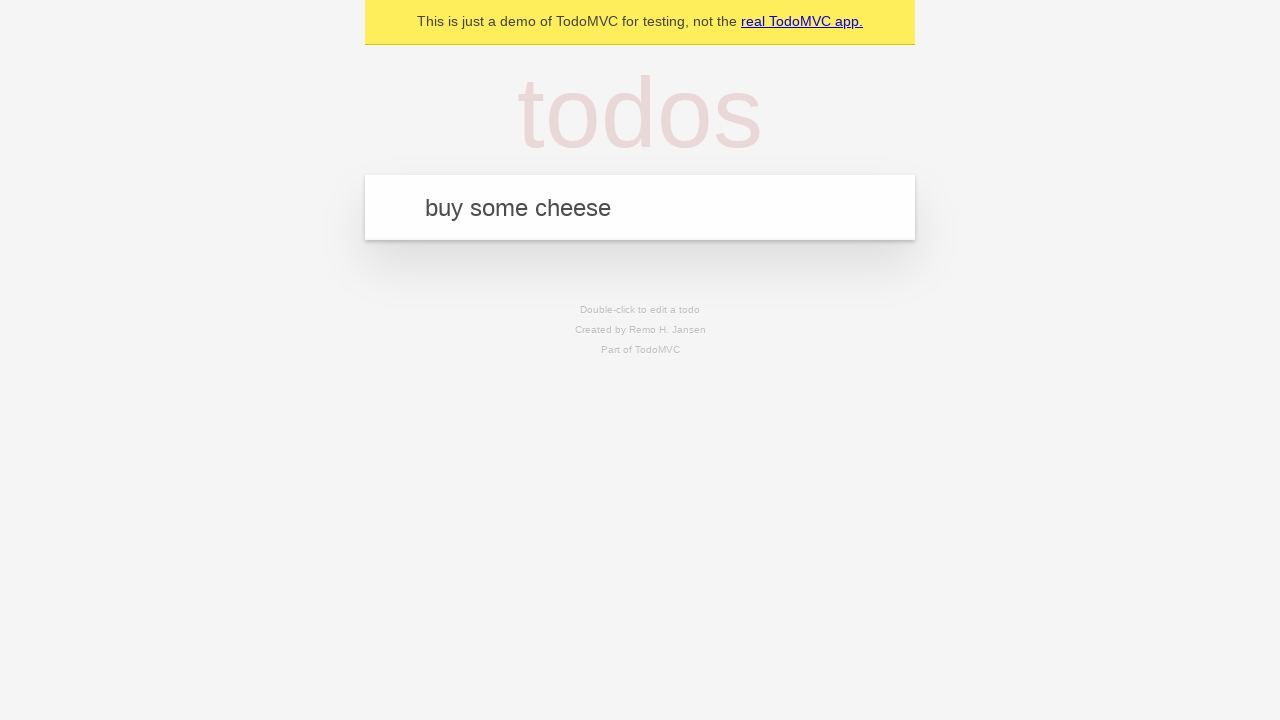

Pressed Enter to create first todo on internal:attr=[placeholder="What needs to be done?"i]
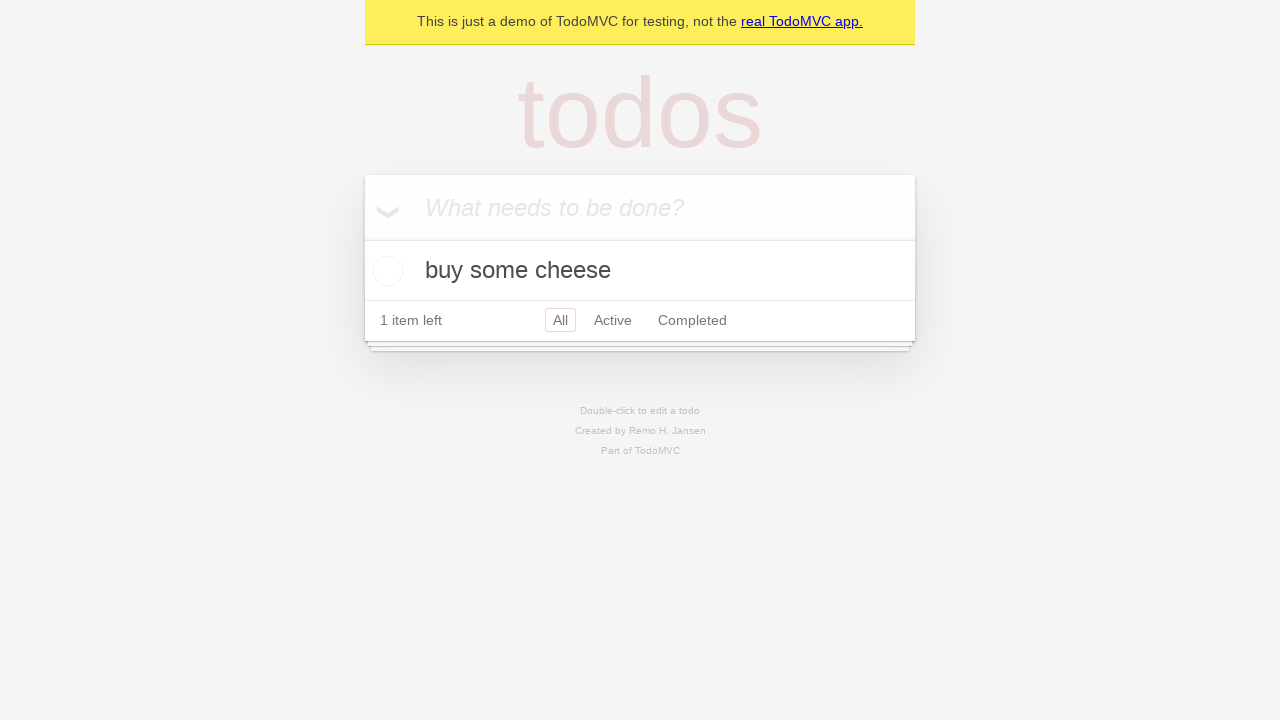

Filled todo input with 'feed the cat' on internal:attr=[placeholder="What needs to be done?"i]
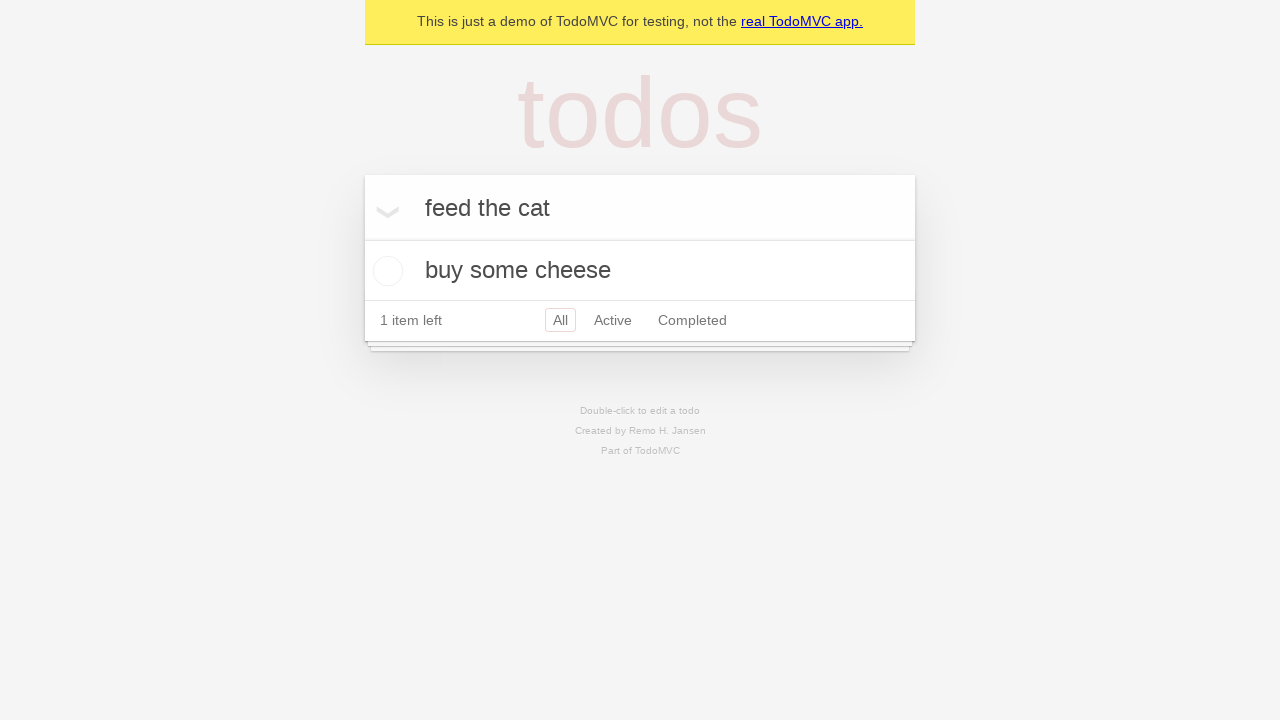

Pressed Enter to create second todo on internal:attr=[placeholder="What needs to be done?"i]
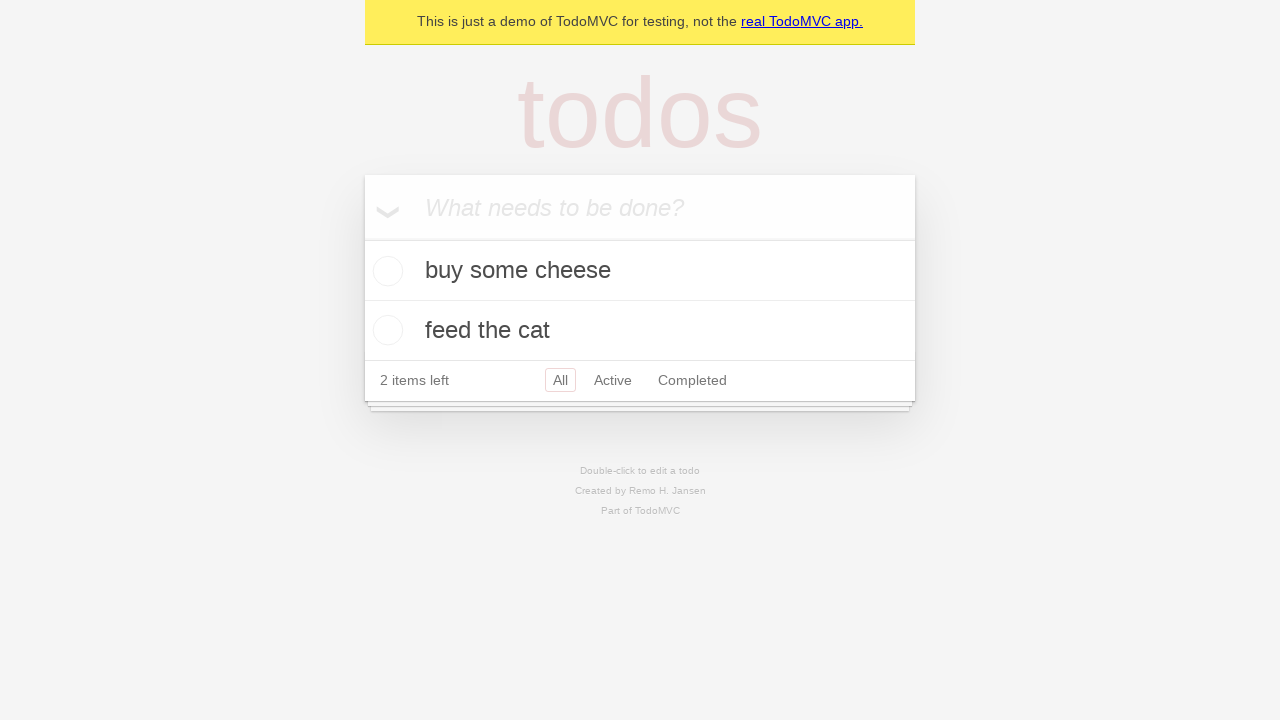

Filled todo input with 'book a doctors appointment' on internal:attr=[placeholder="What needs to be done?"i]
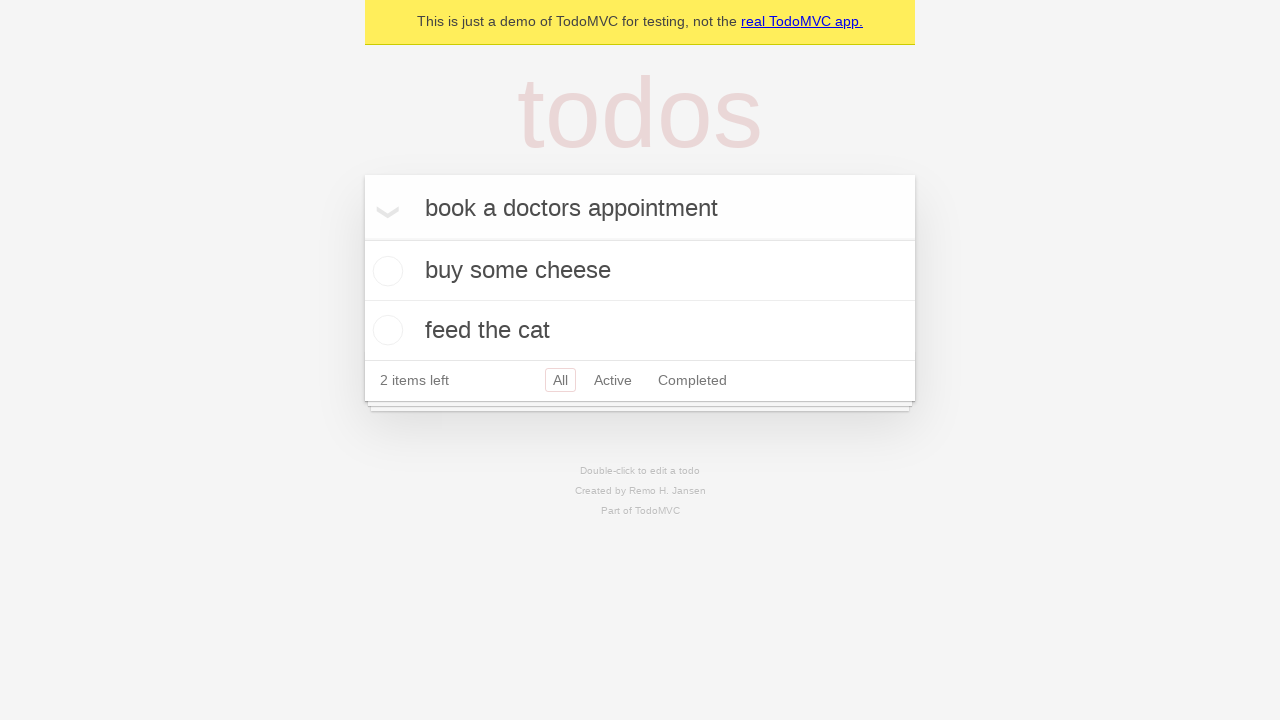

Pressed Enter to create third todo on internal:attr=[placeholder="What needs to be done?"i]
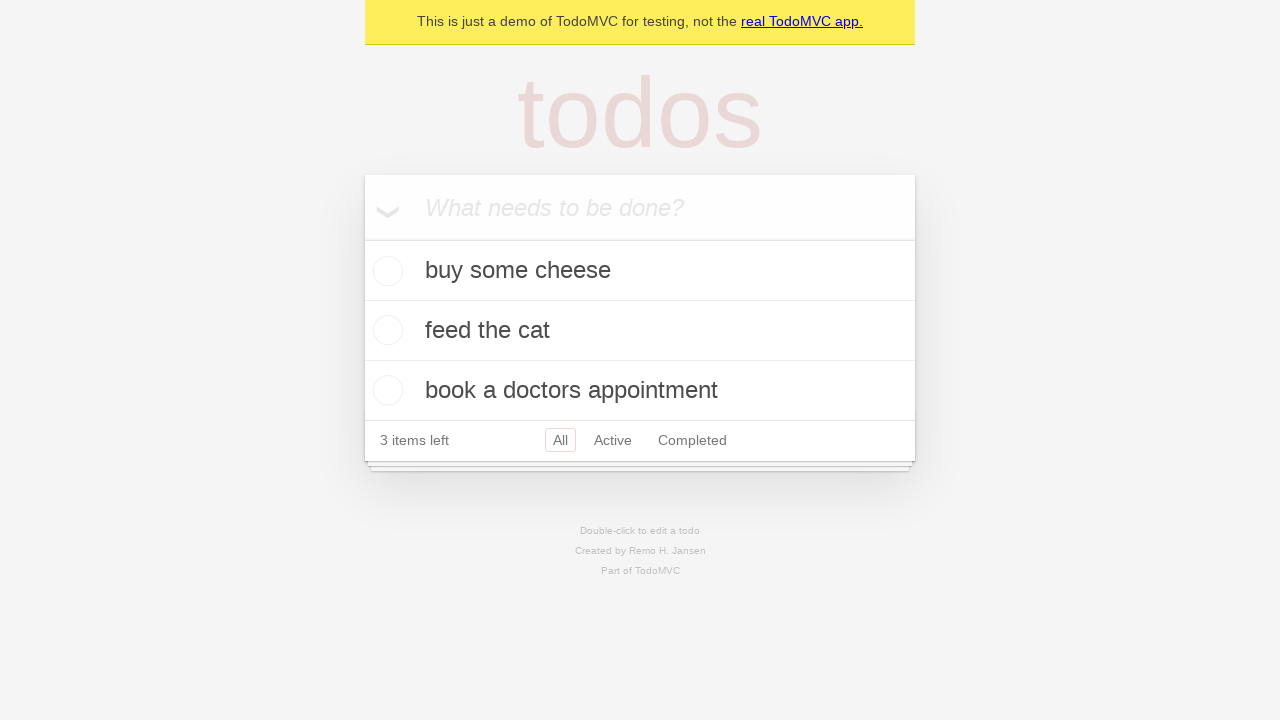

Checked the second todo as completed at (385, 330) on internal:testid=[data-testid="todo-item"s] >> nth=1 >> internal:role=checkbox
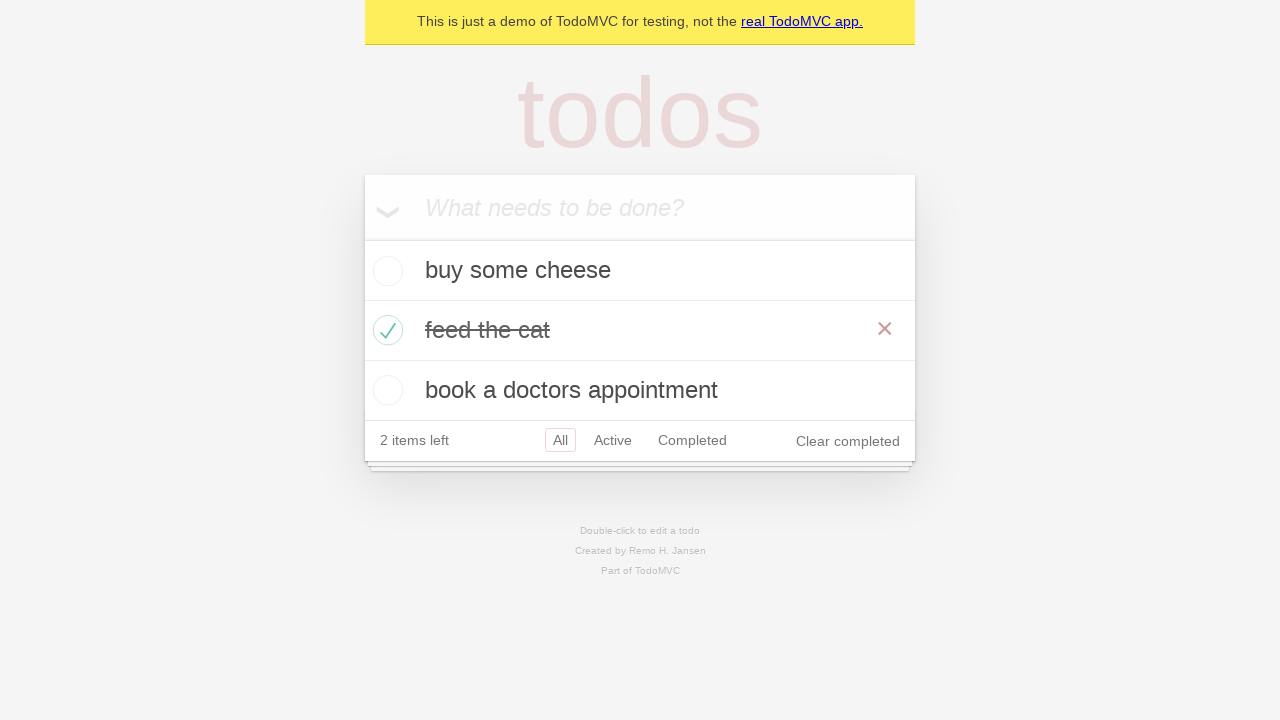

Clicked 'All' filter to view all todos at (560, 440) on internal:role=link[name="All"i]
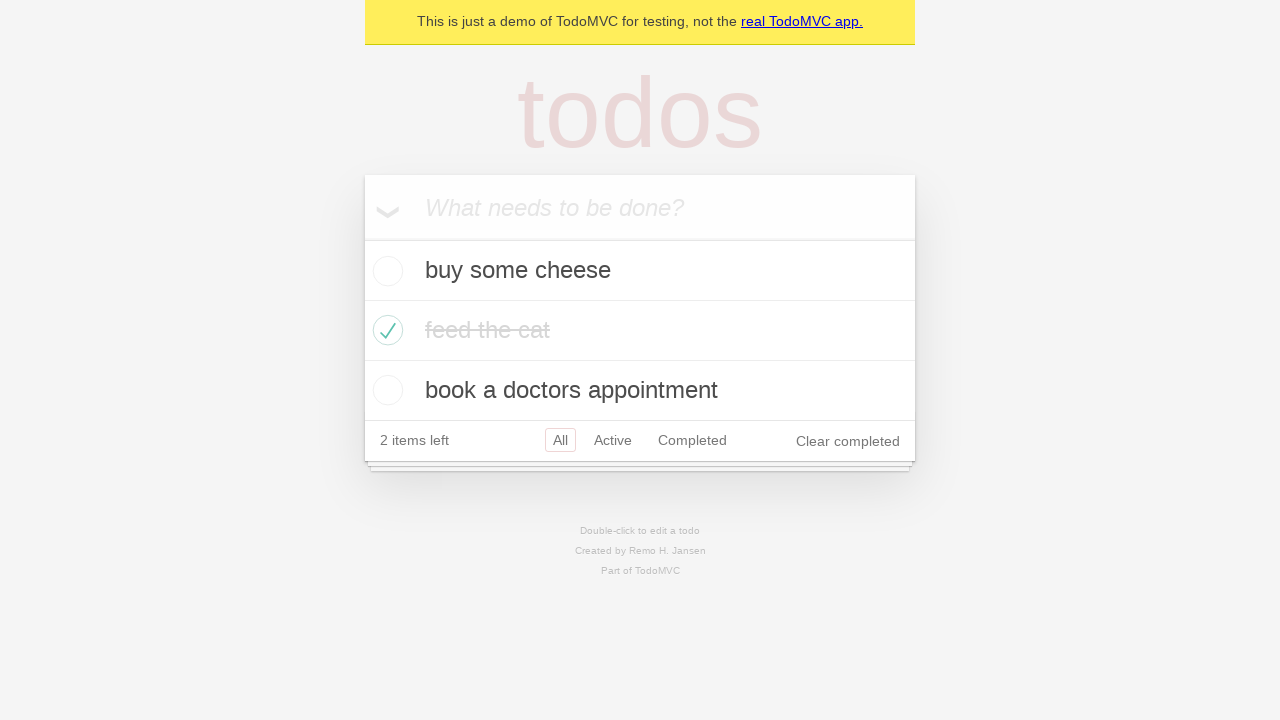

Clicked 'Active' filter to view active todos at (613, 440) on internal:role=link[name="Active"i]
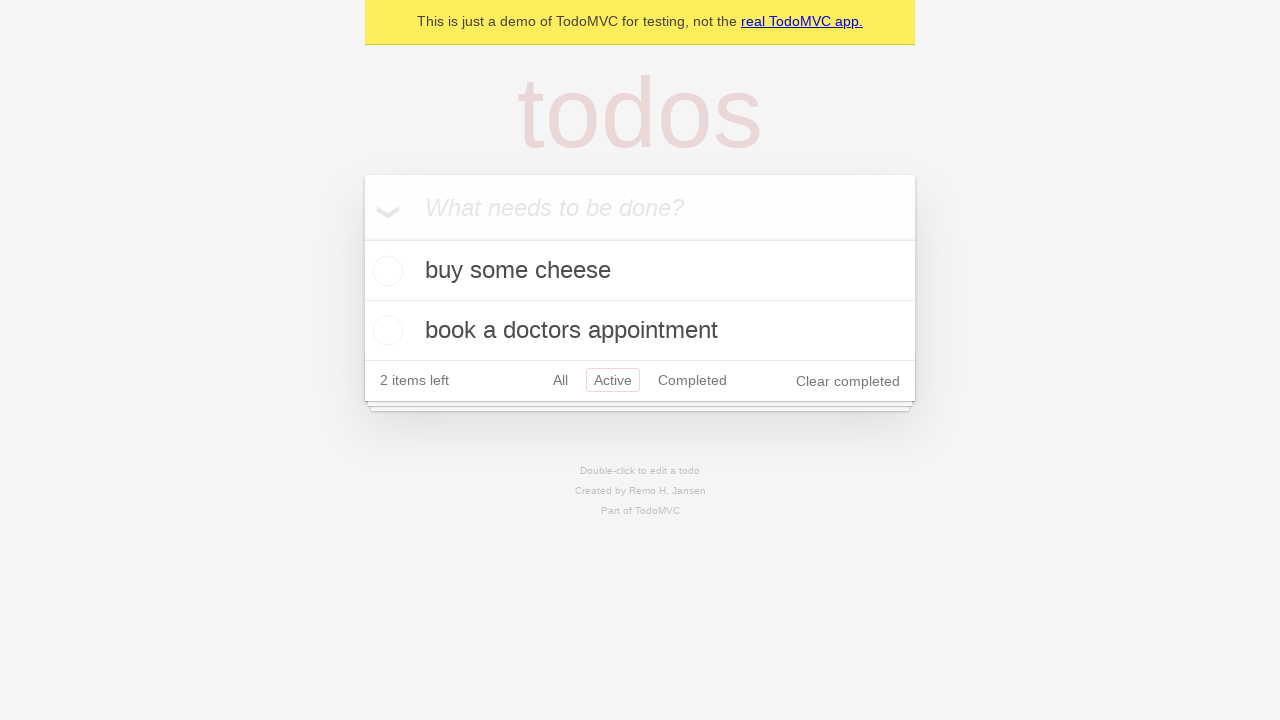

Clicked 'Completed' filter to view completed todos at (692, 380) on internal:role=link[name="Completed"i]
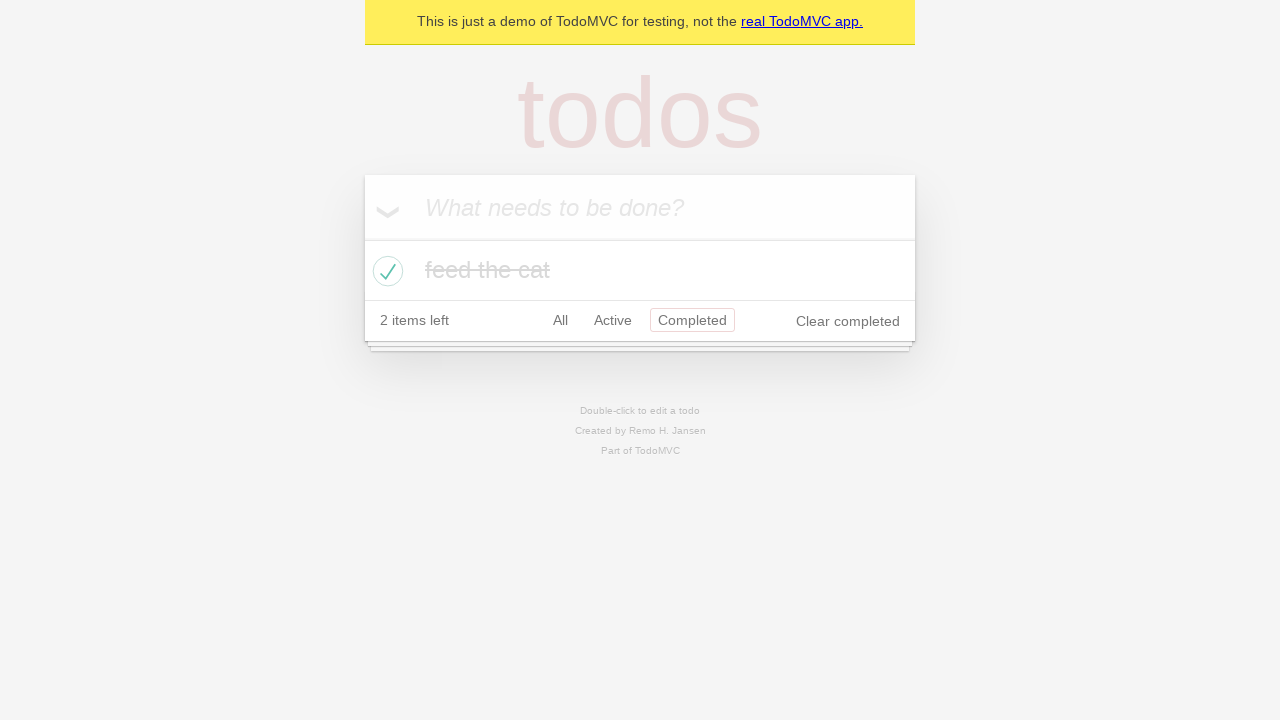

Navigated back using browser back button from Completed filter
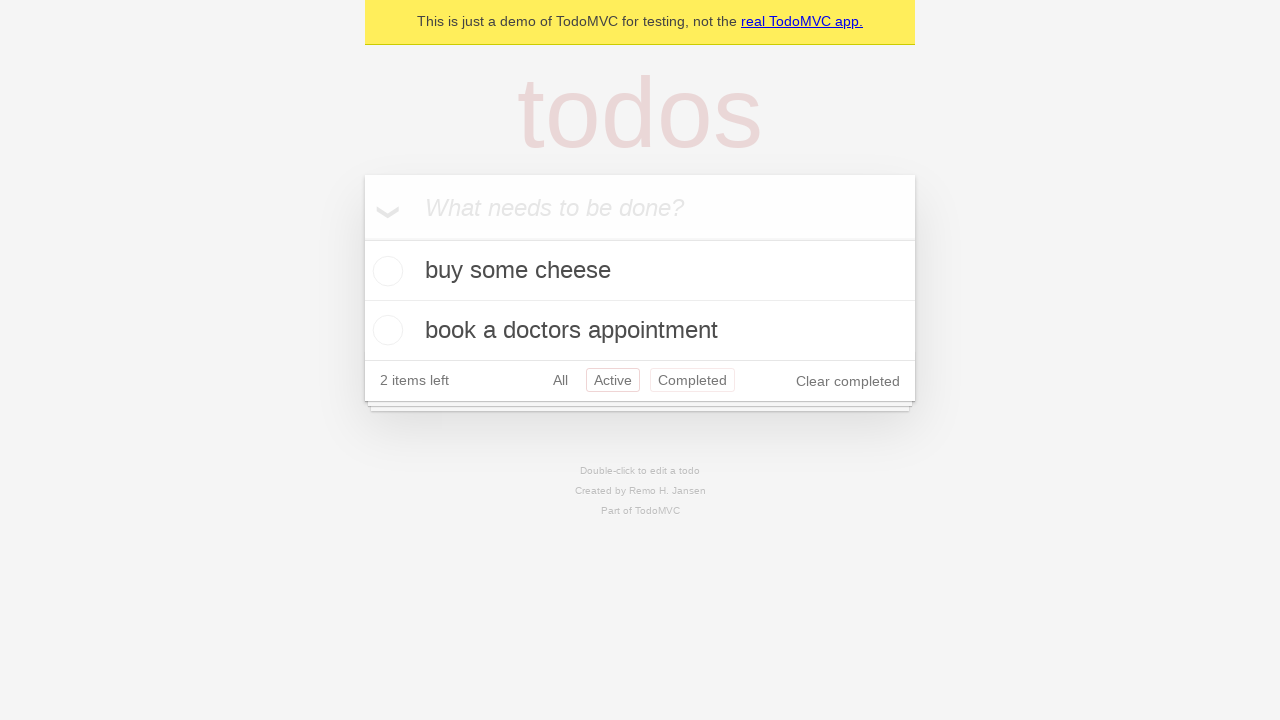

Navigated back using browser back button from Active filter
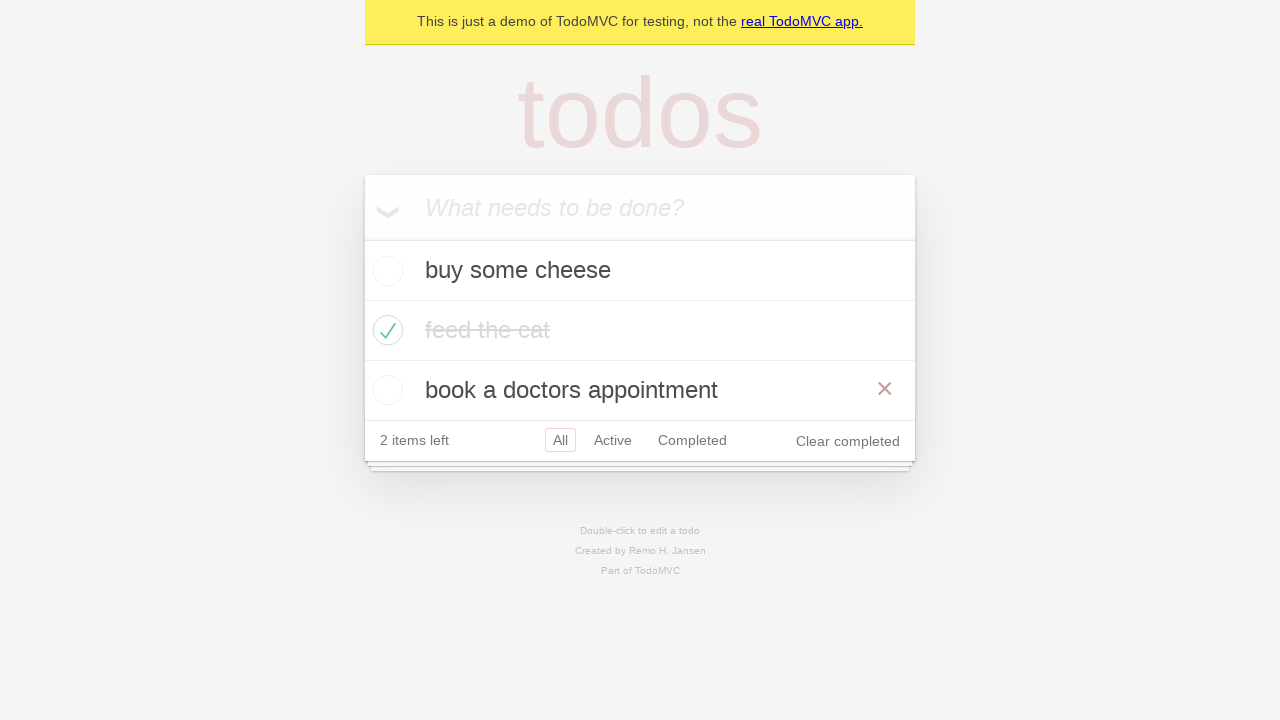

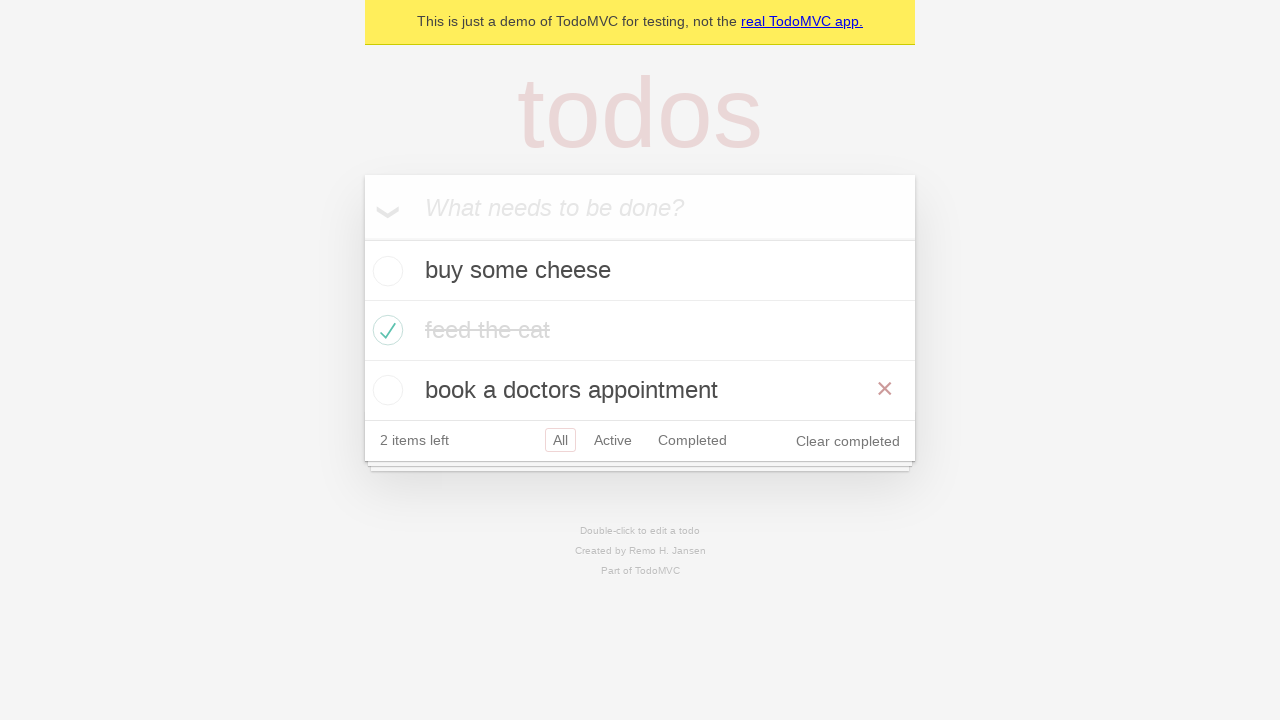